Tests different types of JavaScript alerts including simple alert, confirmation dialog, timer alert, and prompt alert with text input

Starting URL: https://demoqa.com/alerts

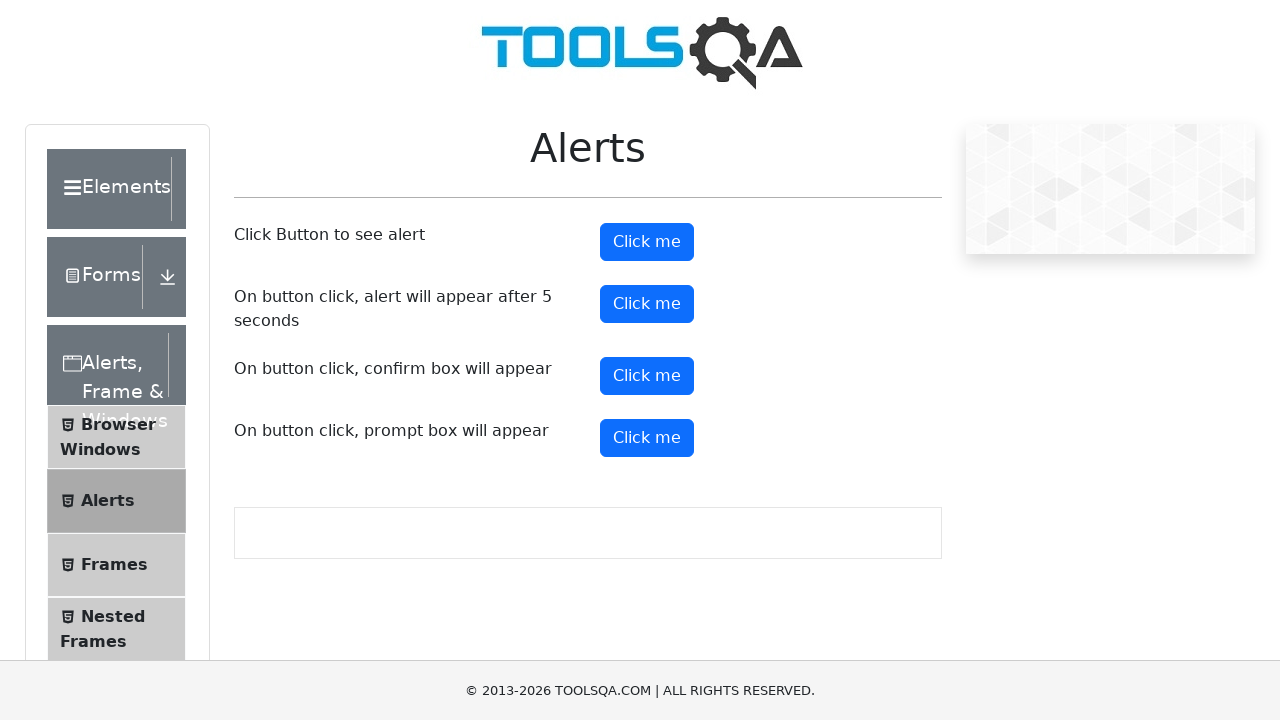

Clicked button to trigger simple alert at (647, 242) on #alertButton
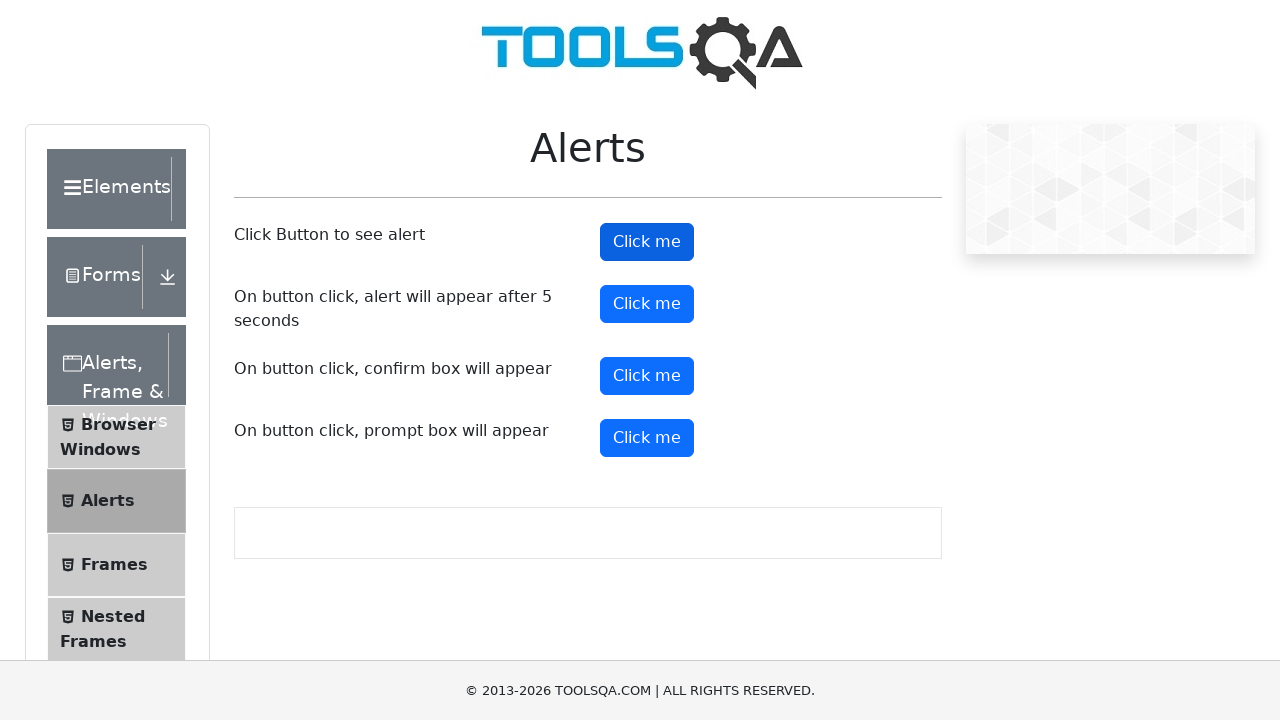

Set up dialog handler to accept simple alert
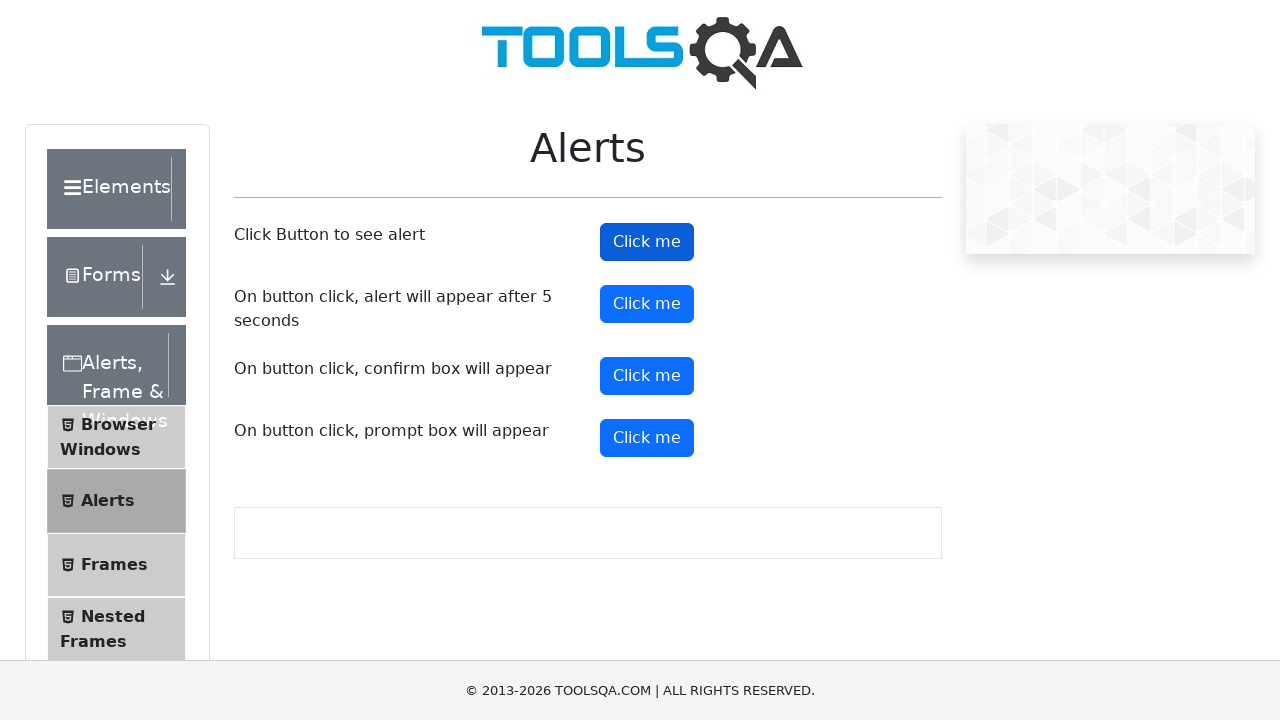

Waited for simple alert to be processed
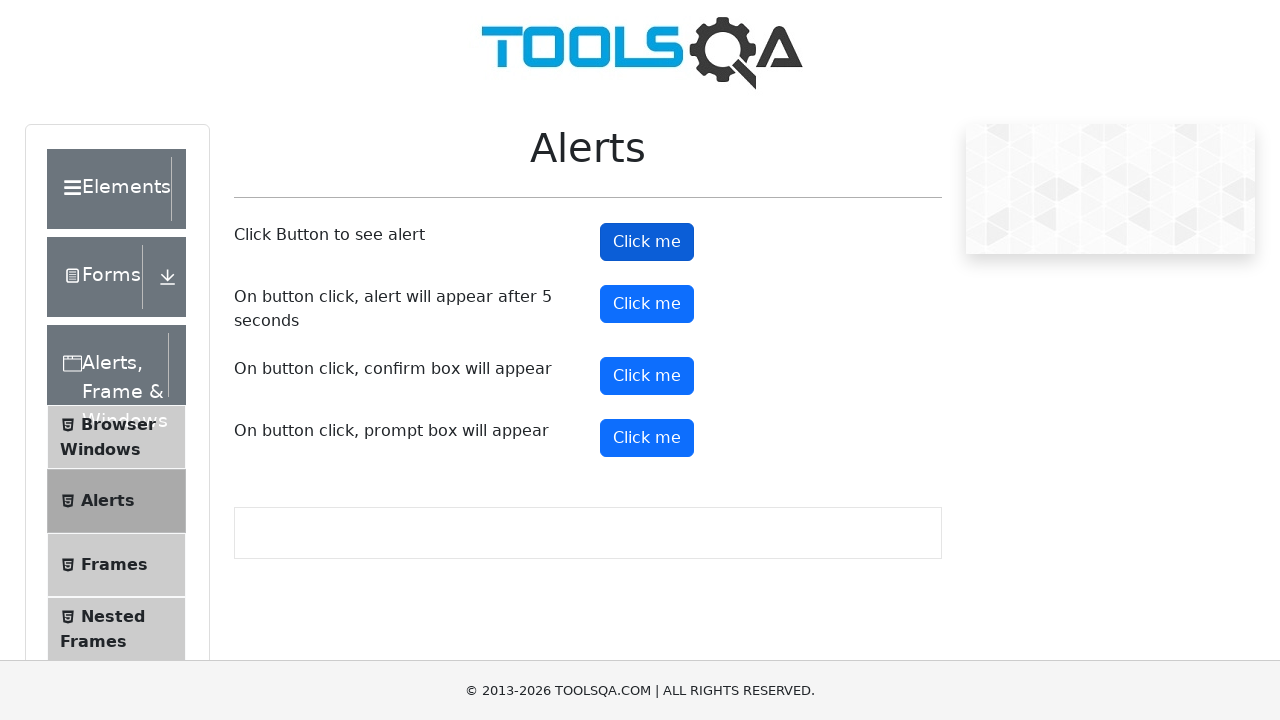

Clicked button to trigger confirmation dialog at (647, 376) on #confirmButton
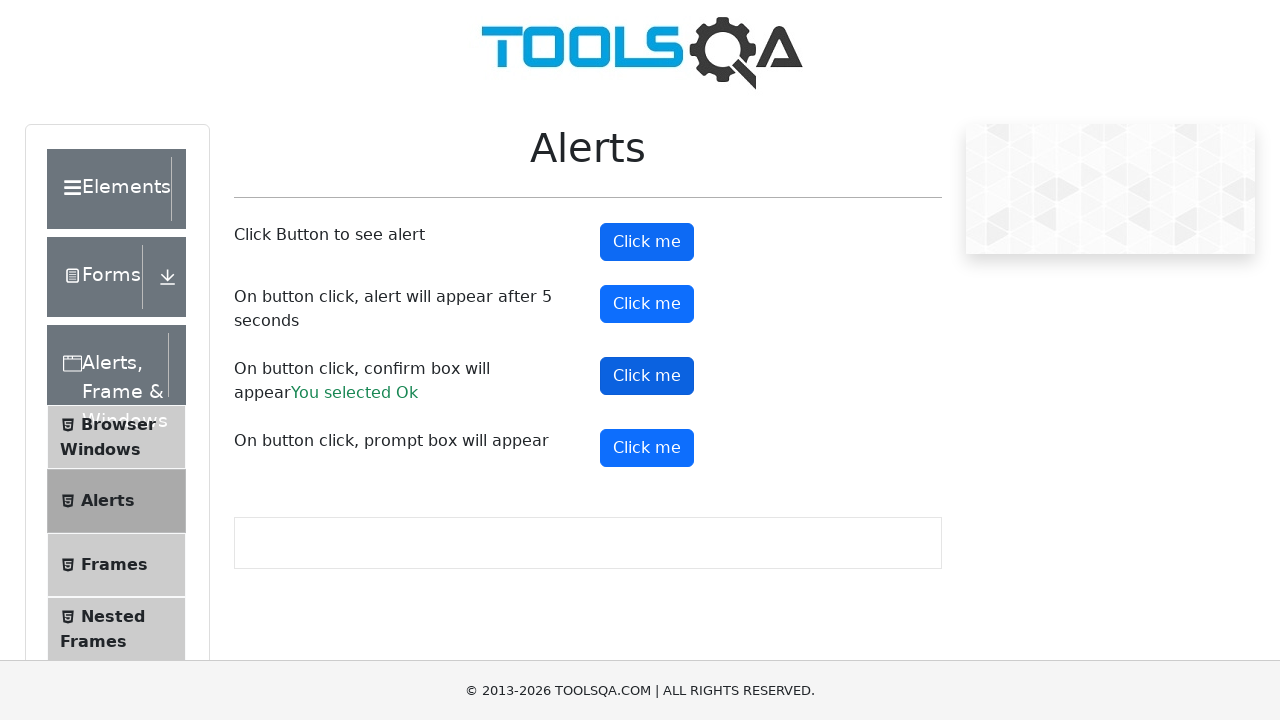

Set up dialog handler to dismiss confirmation alert
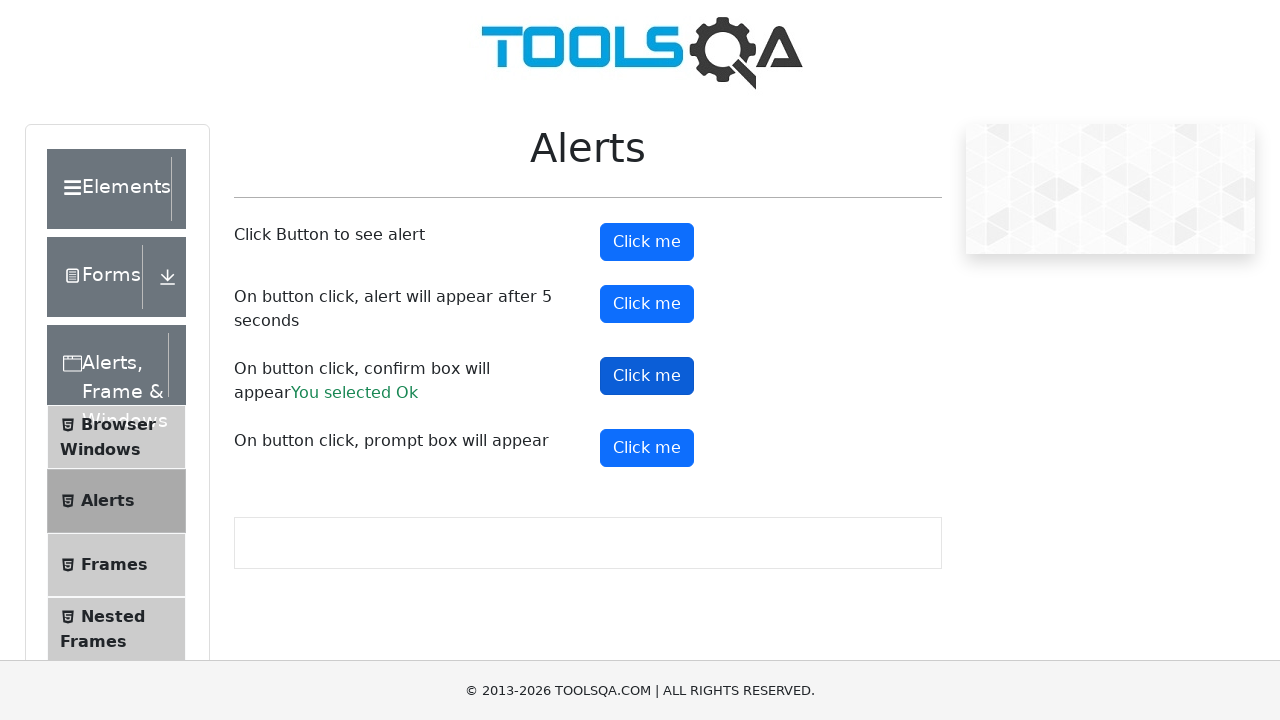

Waited for confirmation alert to be dismissed
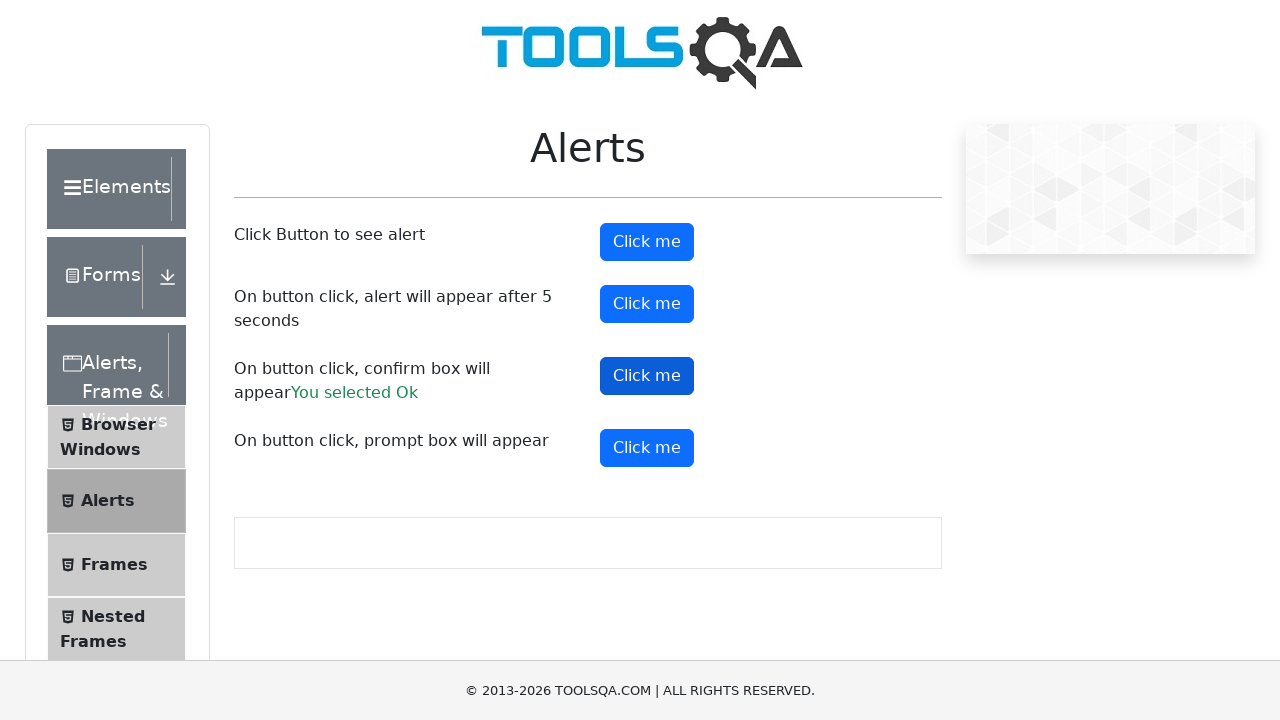

Clicked button to trigger timer alert (5 second delay) at (647, 304) on #timerAlertButton
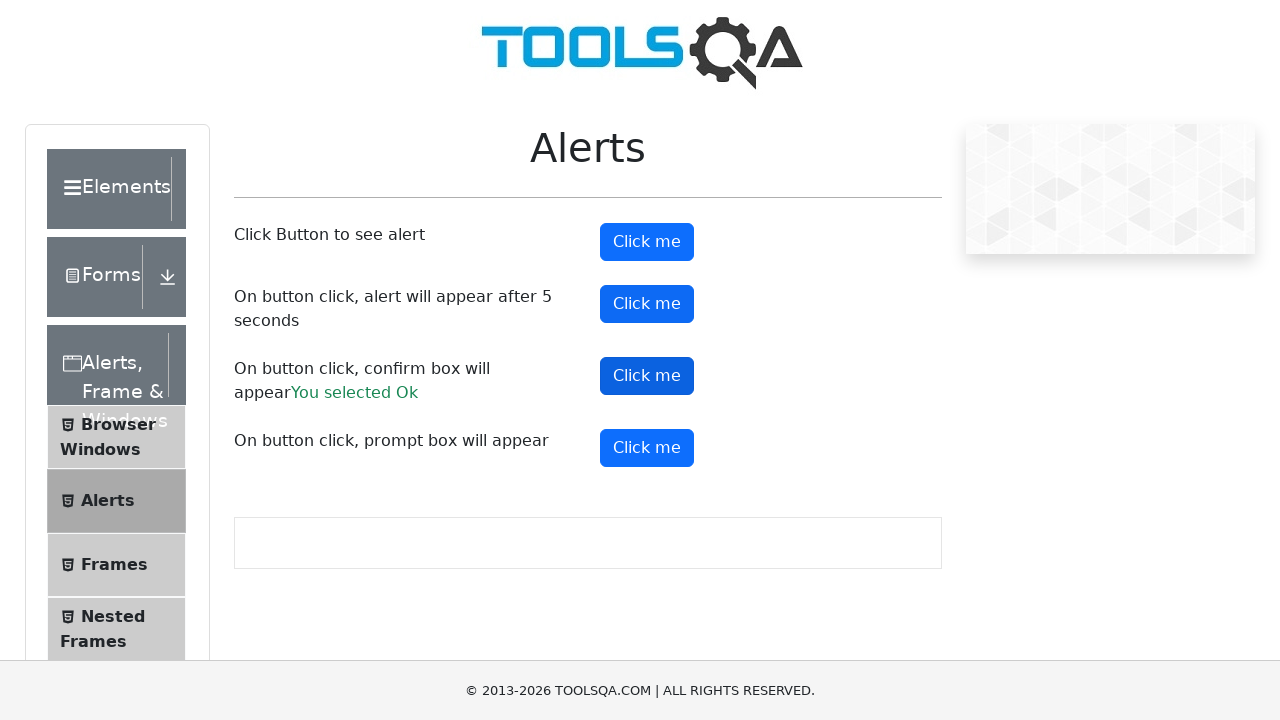

Set up dialog handler to accept timer alert
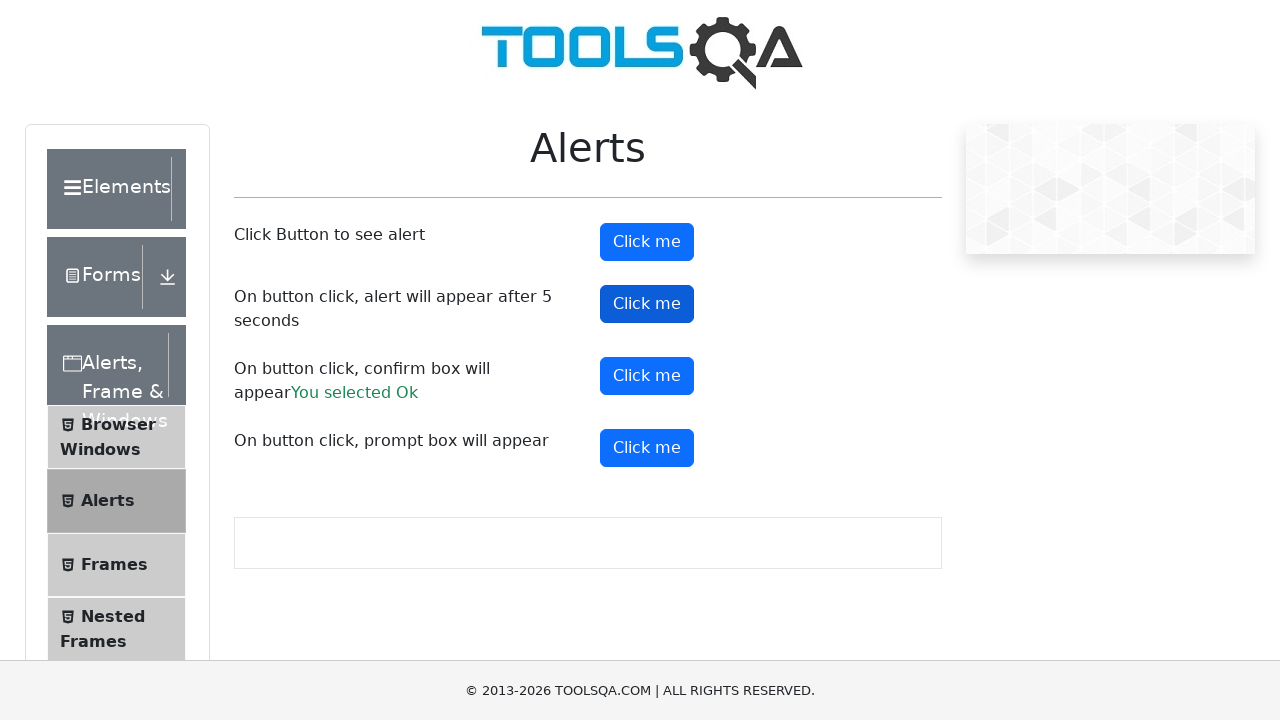

Waited for timer alert to appear and be accepted
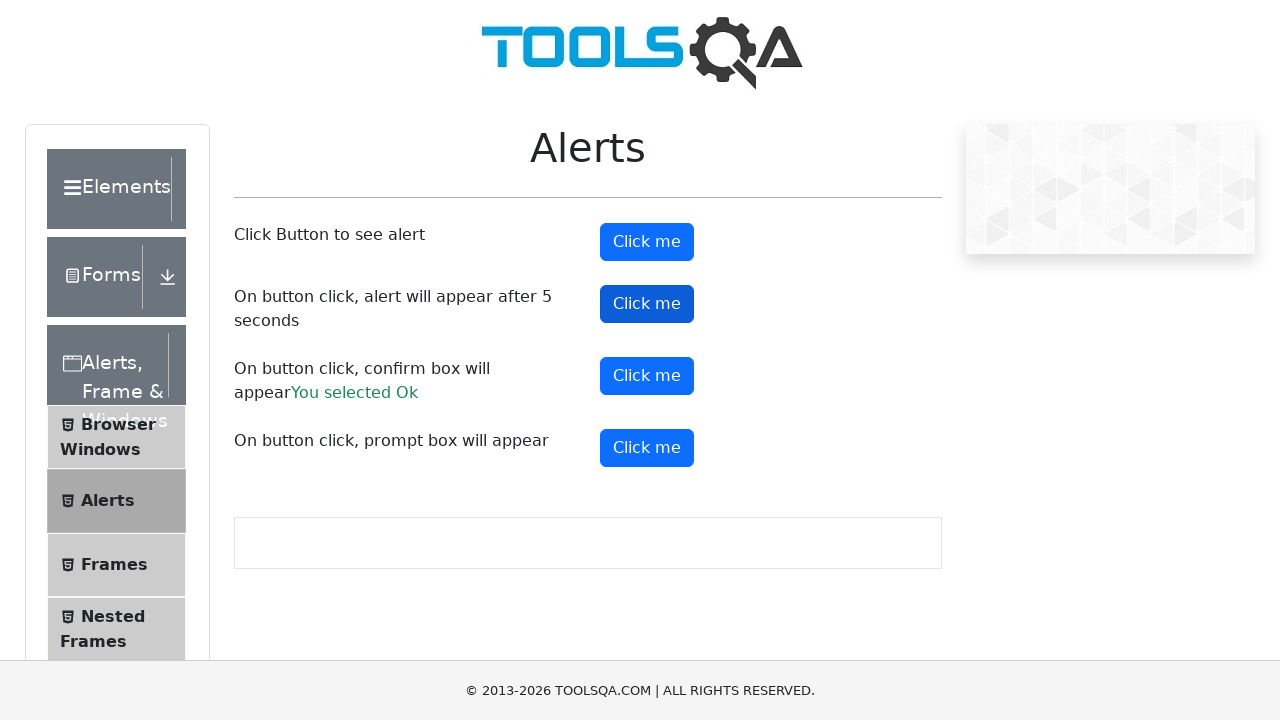

Clicked button to trigger prompt alert at (647, 448) on #promtButton
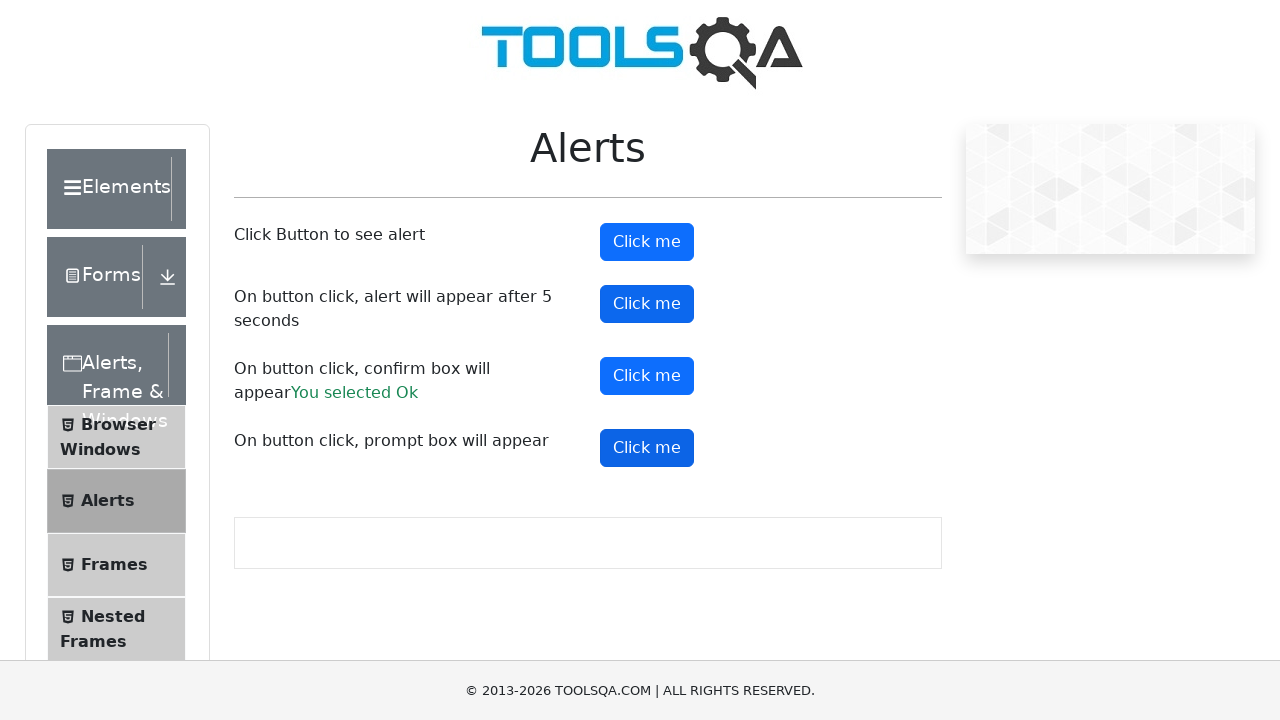

Set up dialog handler to accept prompt alert with text input 'Akshay'
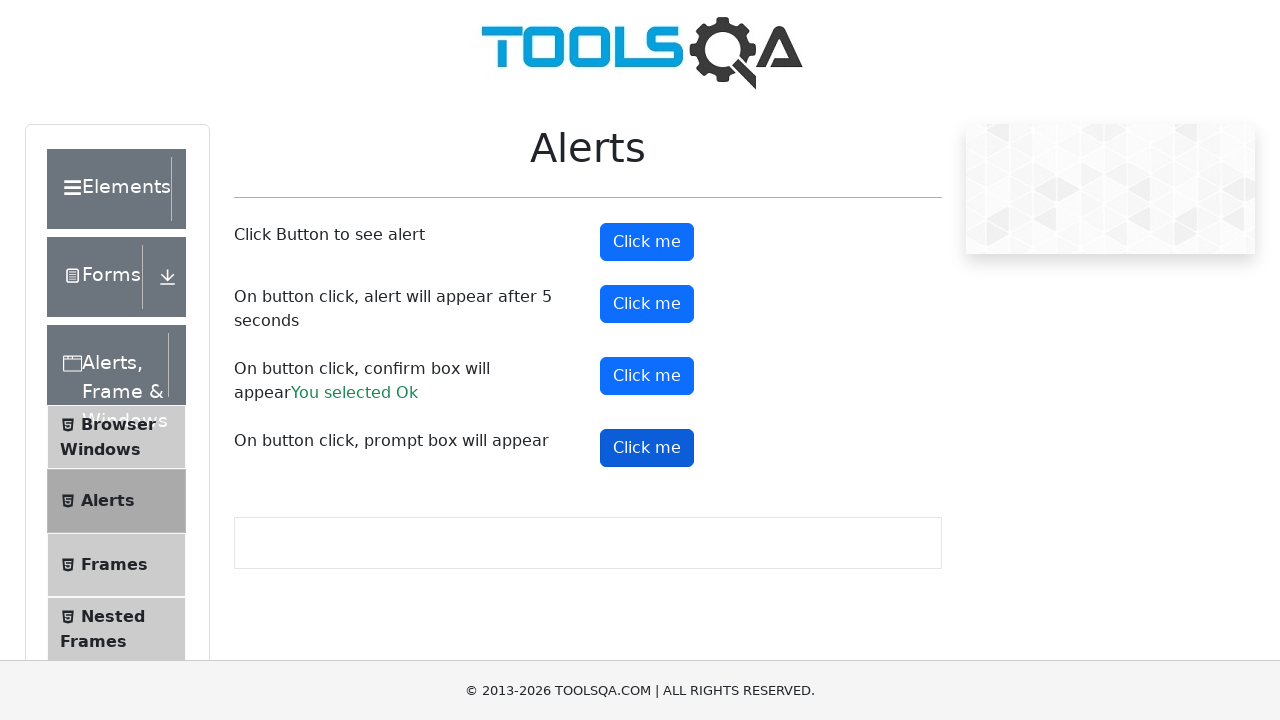

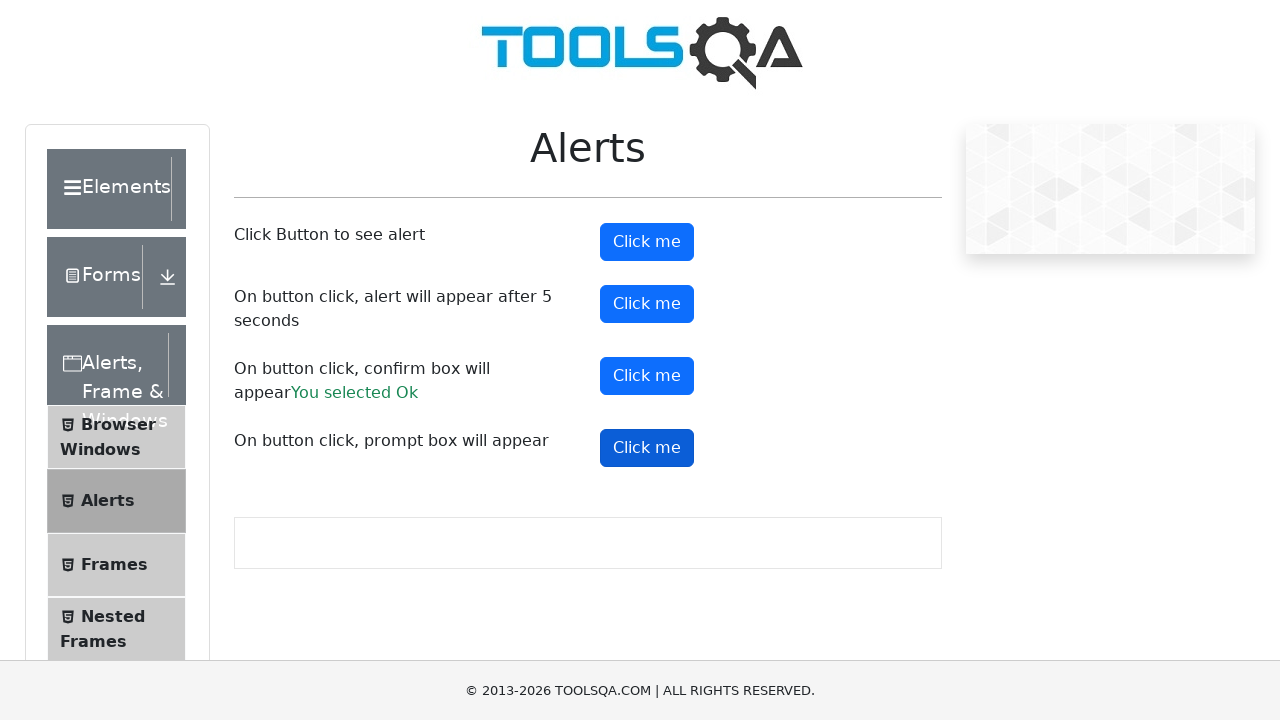